Tests a sample to-do application by clicking checkboxes, adding a new item to the list, and verifying the added item appears correctly

Starting URL: https://lambdatest.github.io/sample-todo-app/

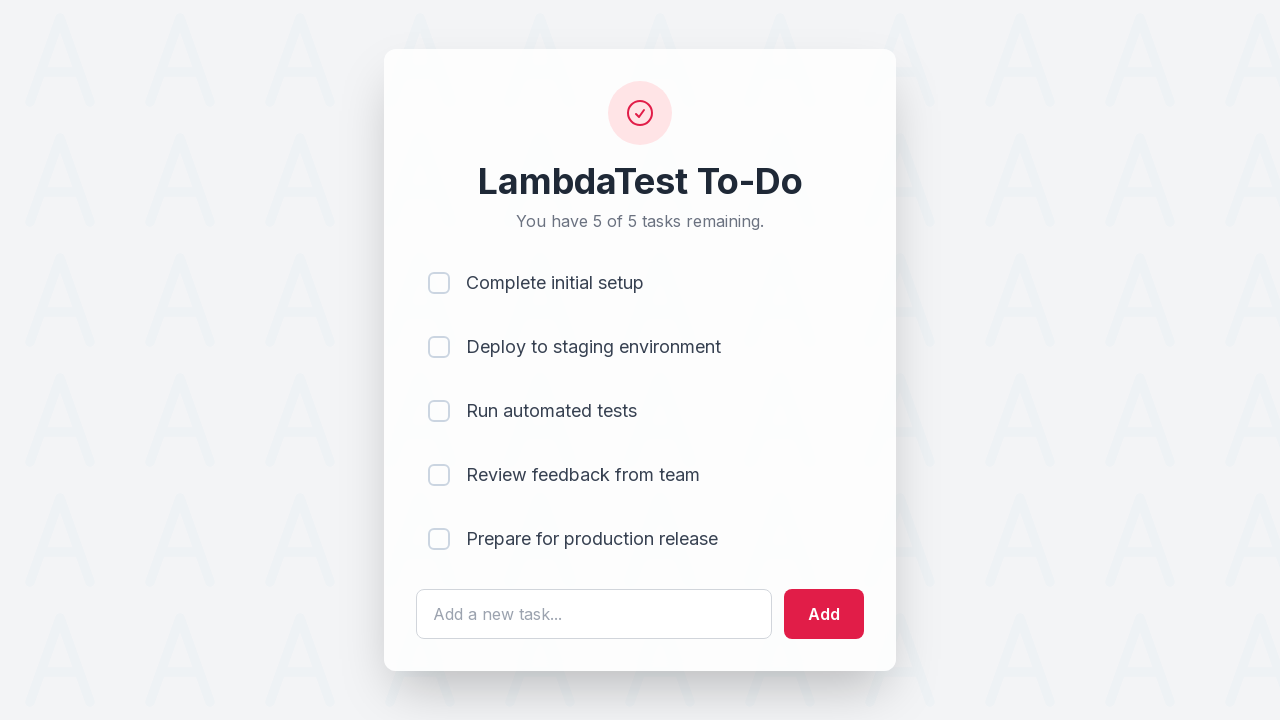

Waited for first list item checkbox to be present
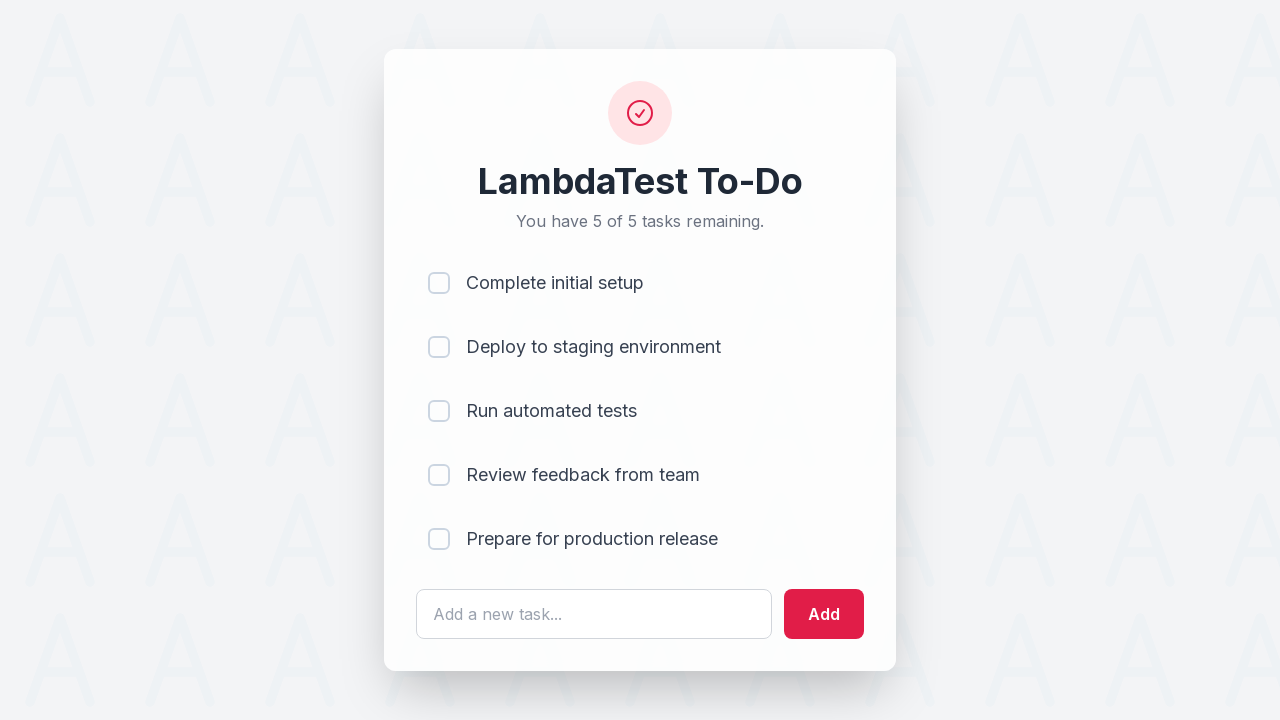

Waited for second list item checkbox to be present
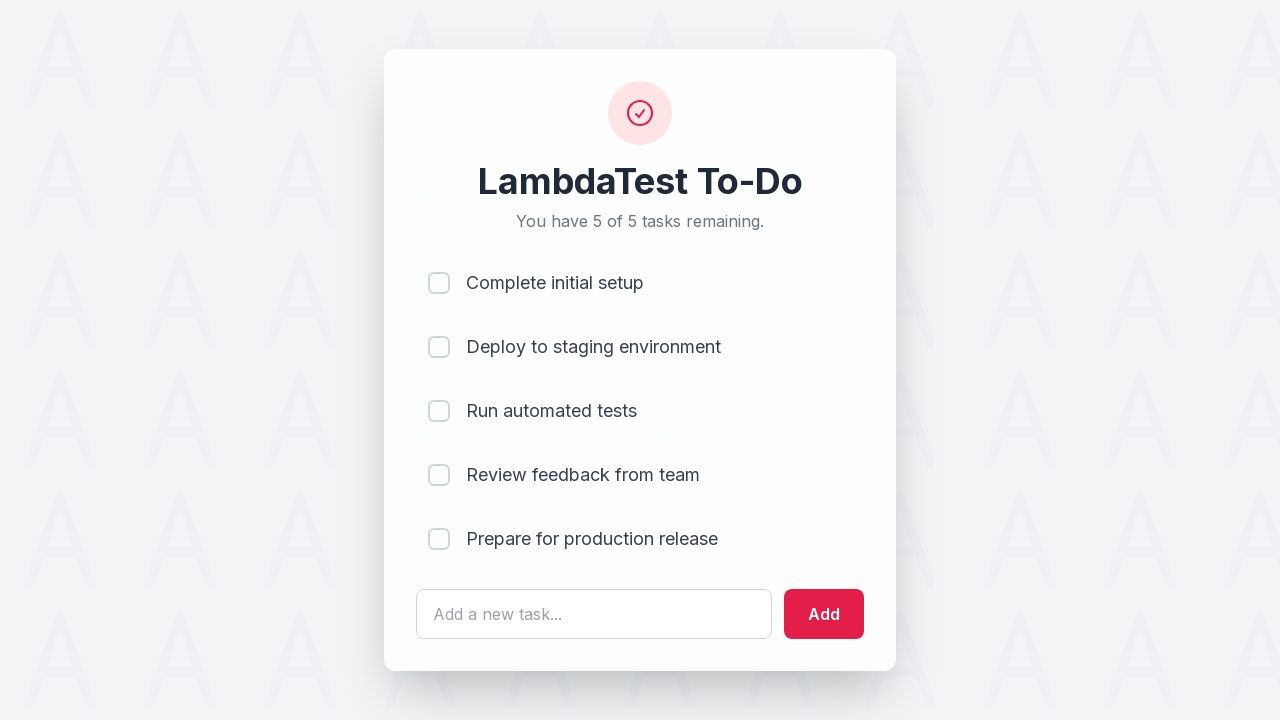

Clicked first checkbox to mark item as complete at (439, 283) on input[name='li1']
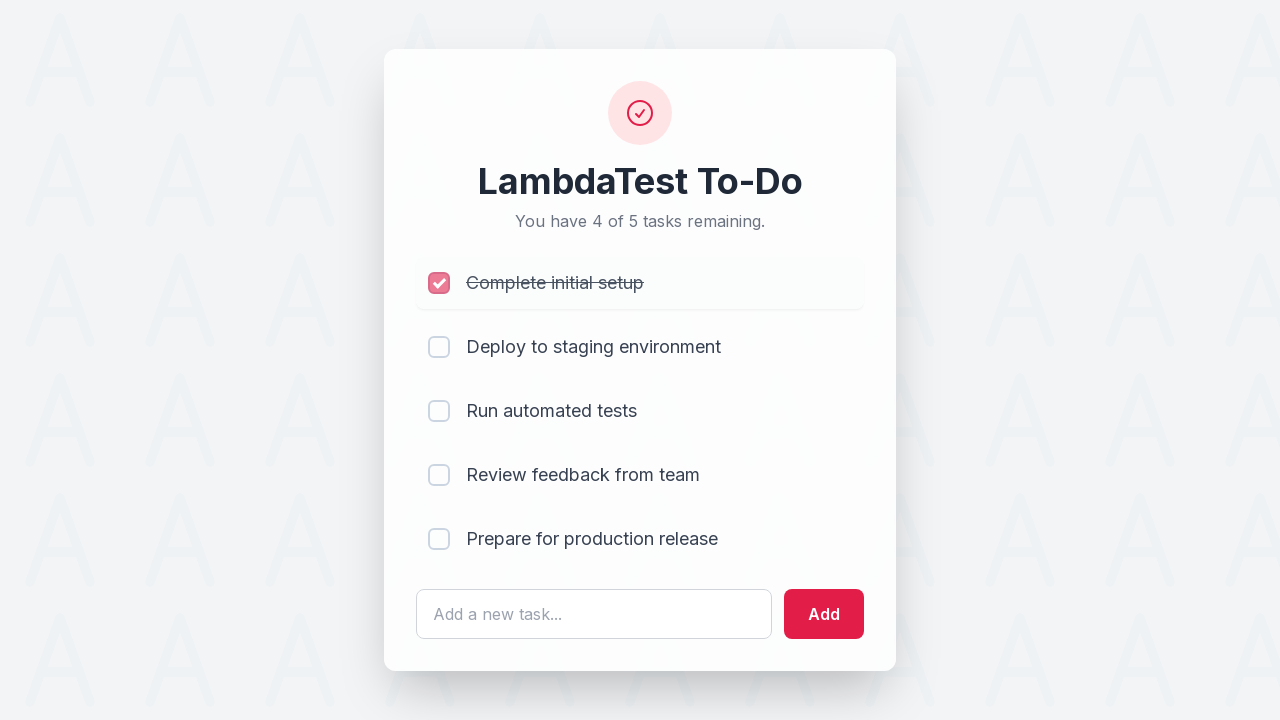

Clicked second checkbox to mark item as complete at (439, 347) on input[name='li2']
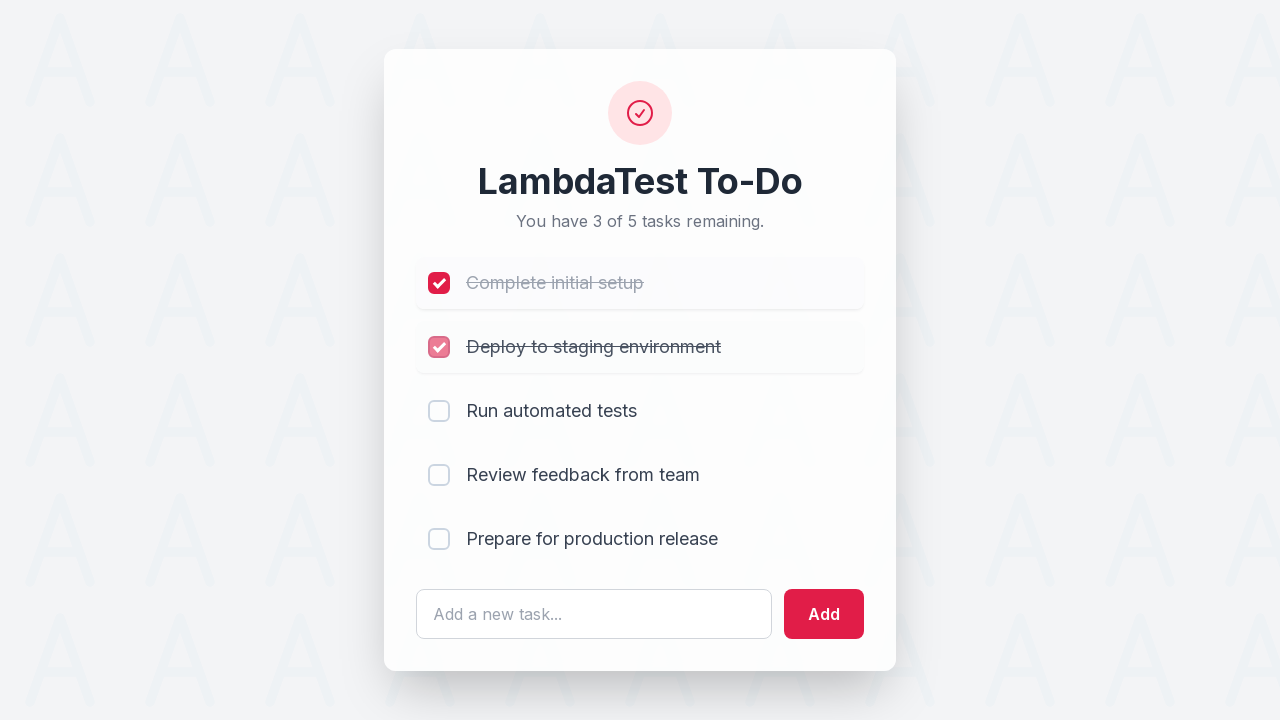

Filled text input with new to-do item 'Yey Let's add it to list' on #sampletodotext
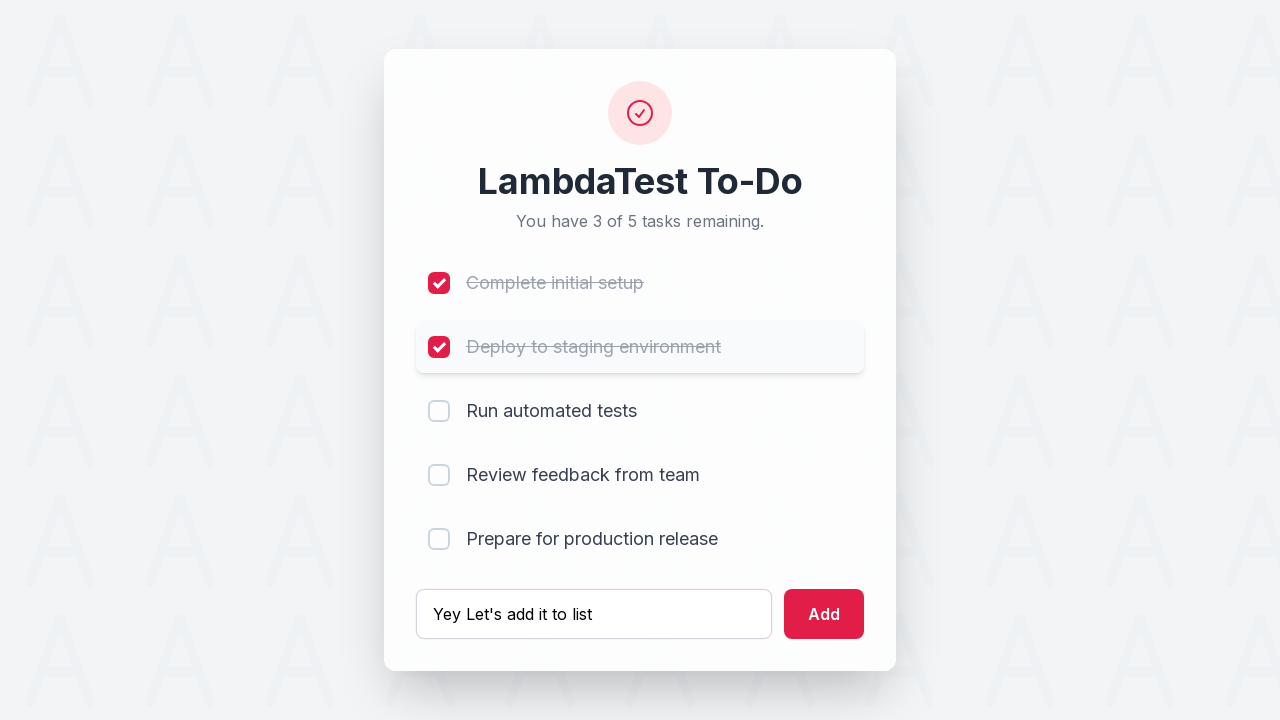

Clicked add button to add new item to the list at (824, 614) on #addbutton
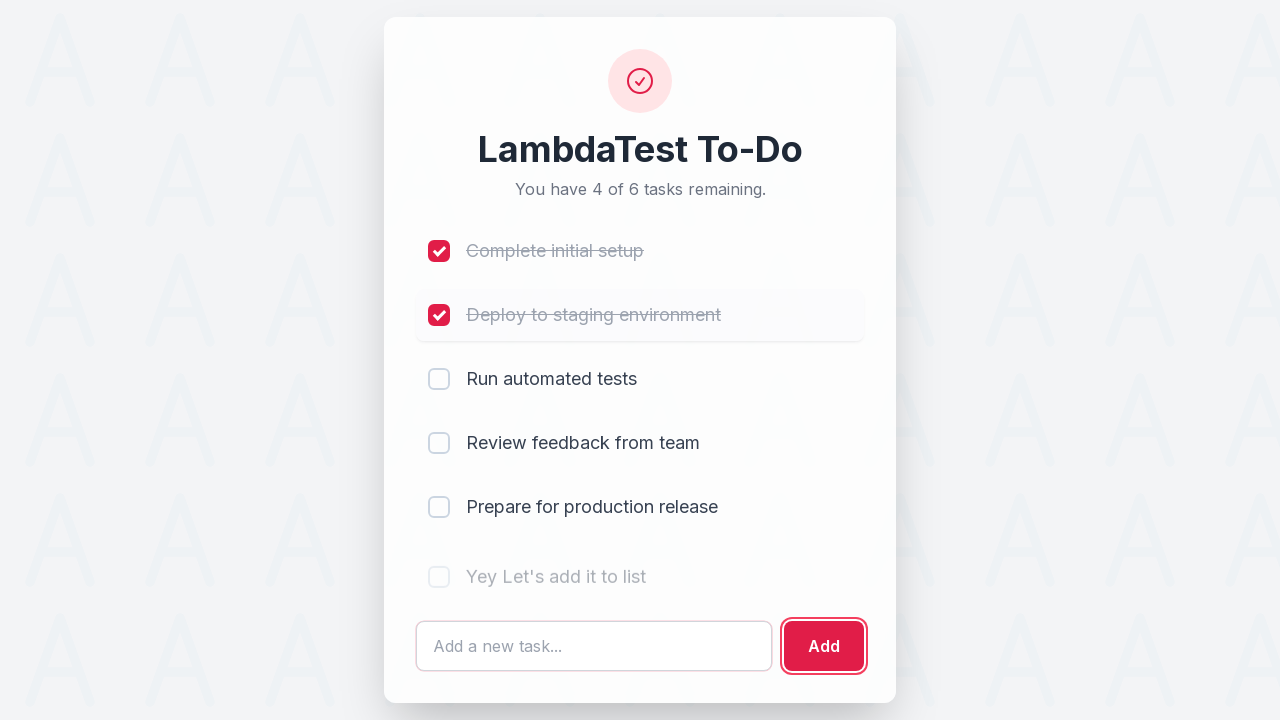

Verified that the new item appears in the list at position 6
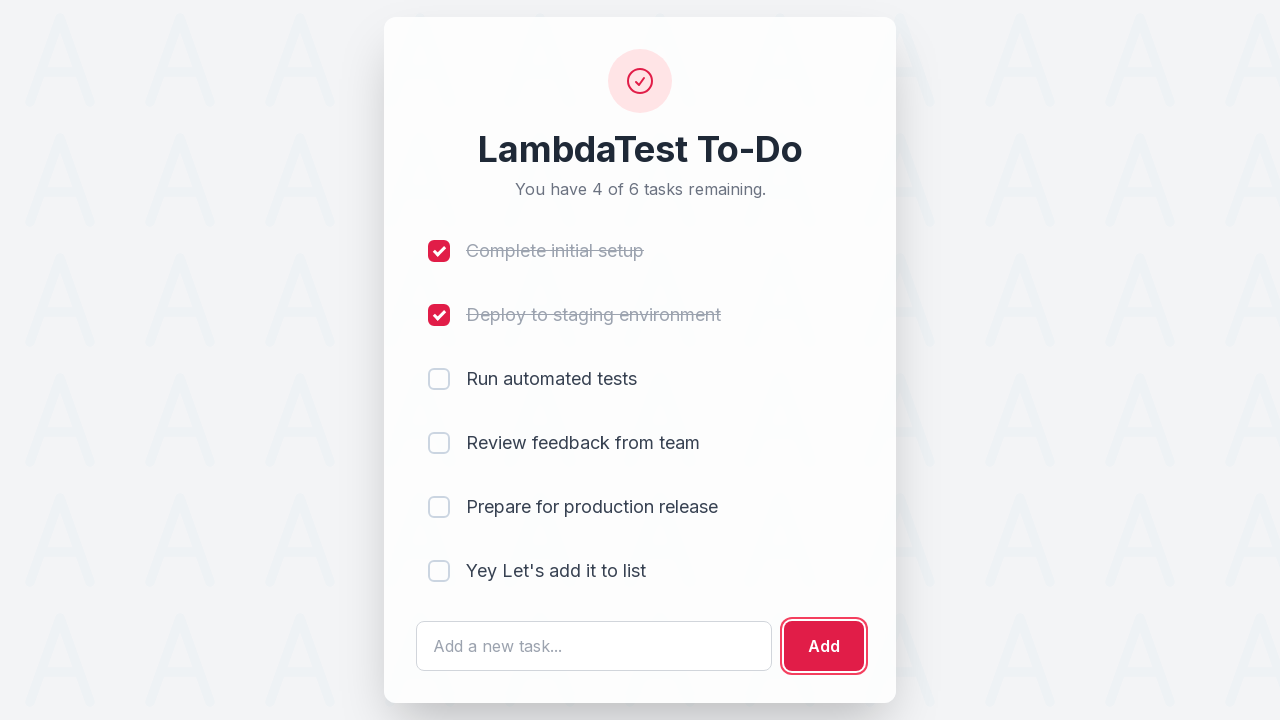

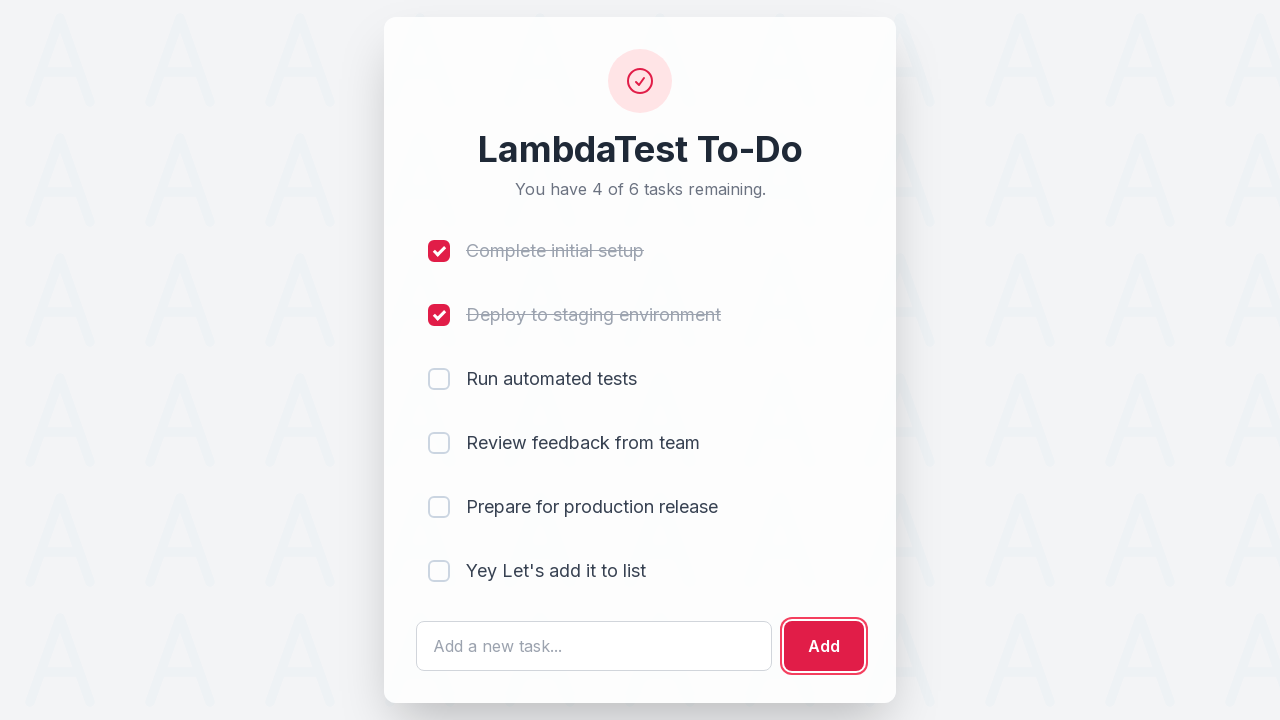